Tests that entering a valid number (70) shows an alert with the correct square root calculation with remainder

Starting URL: https://kristinek.github.io/site/tasks/enter_a_number

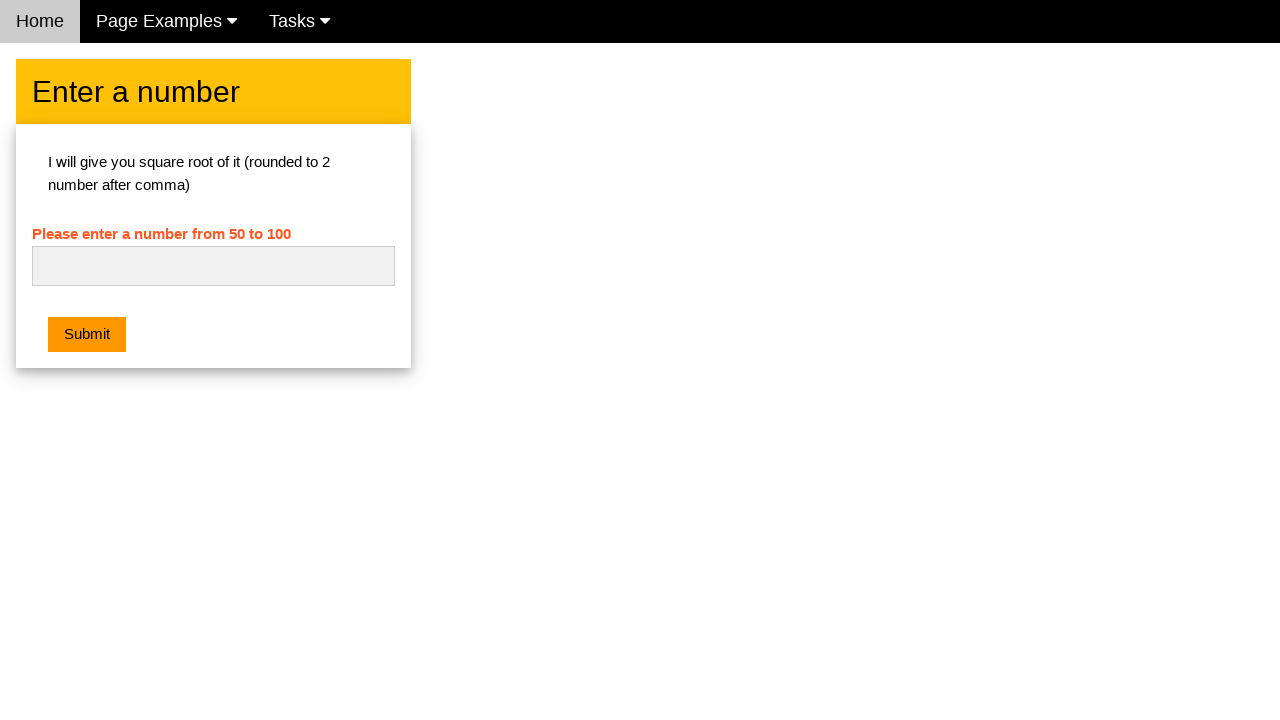

Filled number input field with '70' on #numb
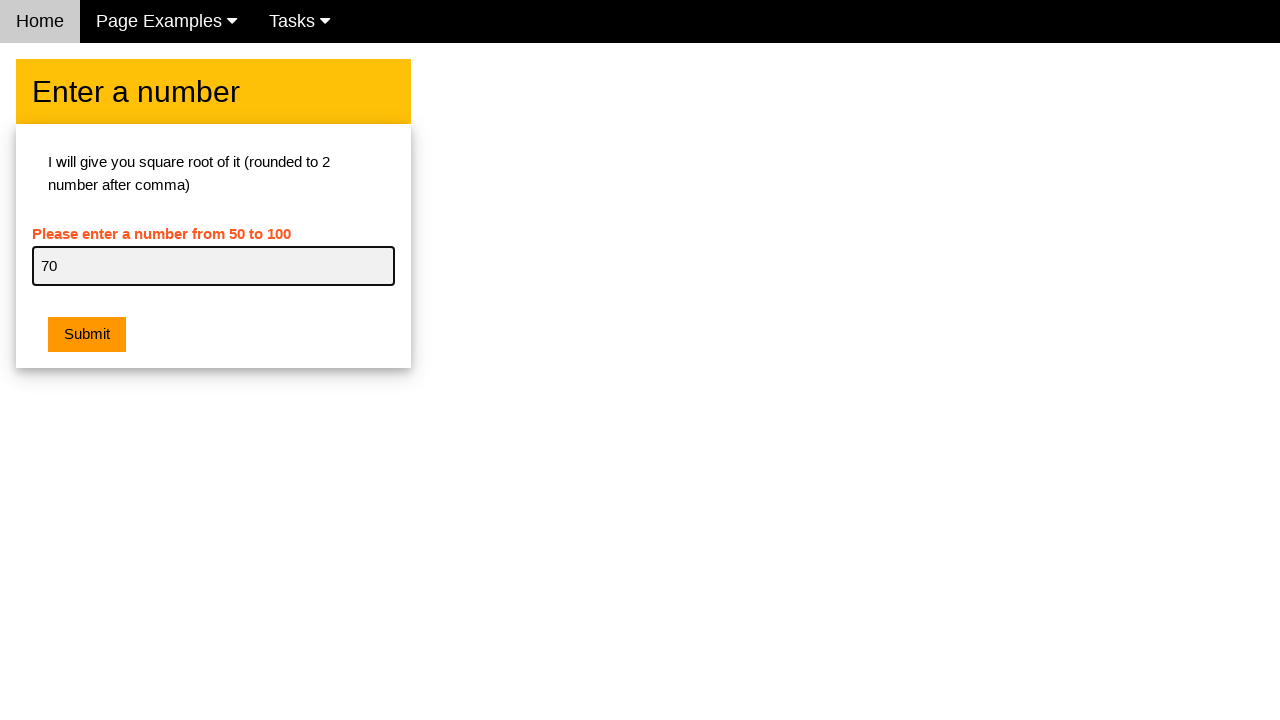

Set up dialog handler to expect alert with 'Square root of 70 is 8.37'
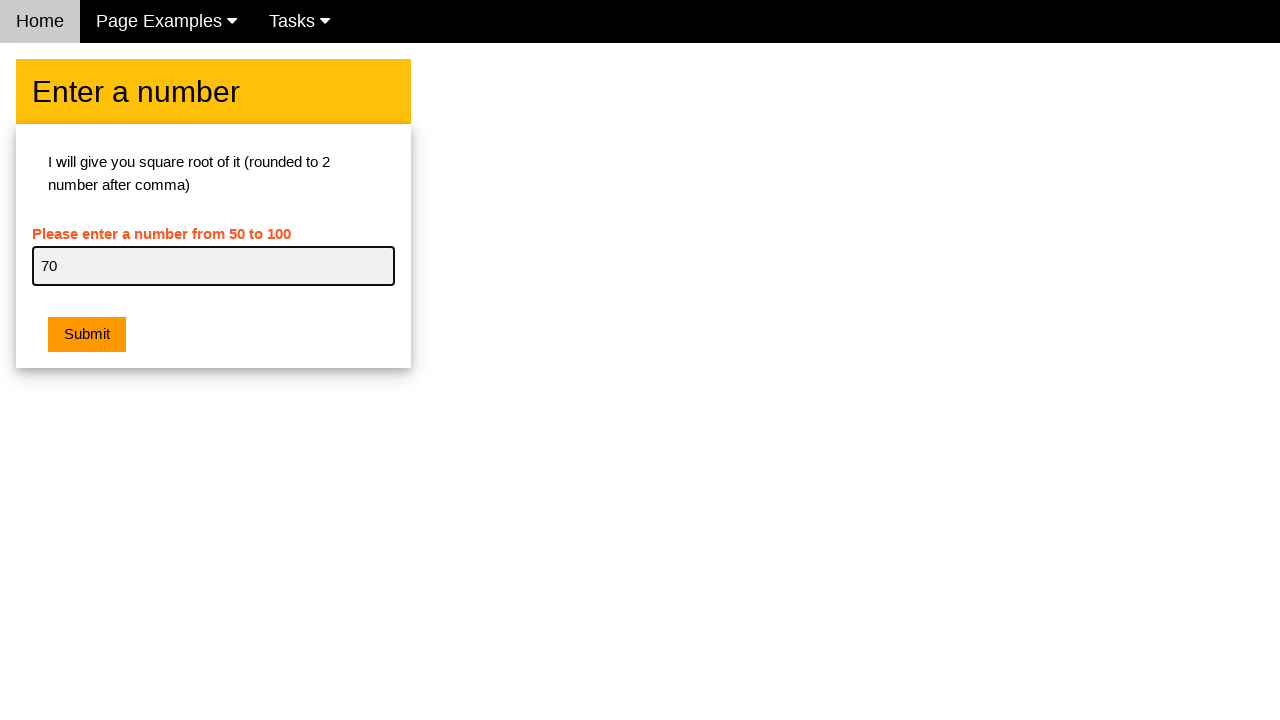

Clicked the orange submit button at (87, 335) on .w3-orange
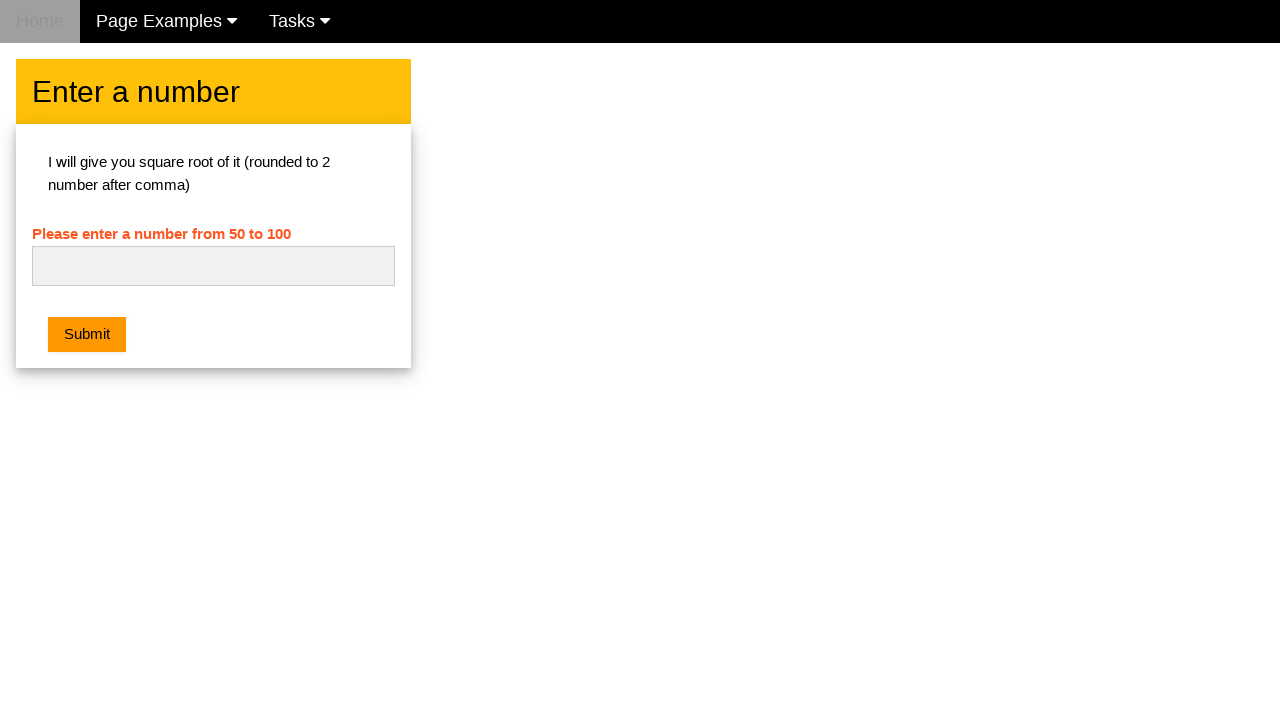

Waited 500ms for dialog to be handled
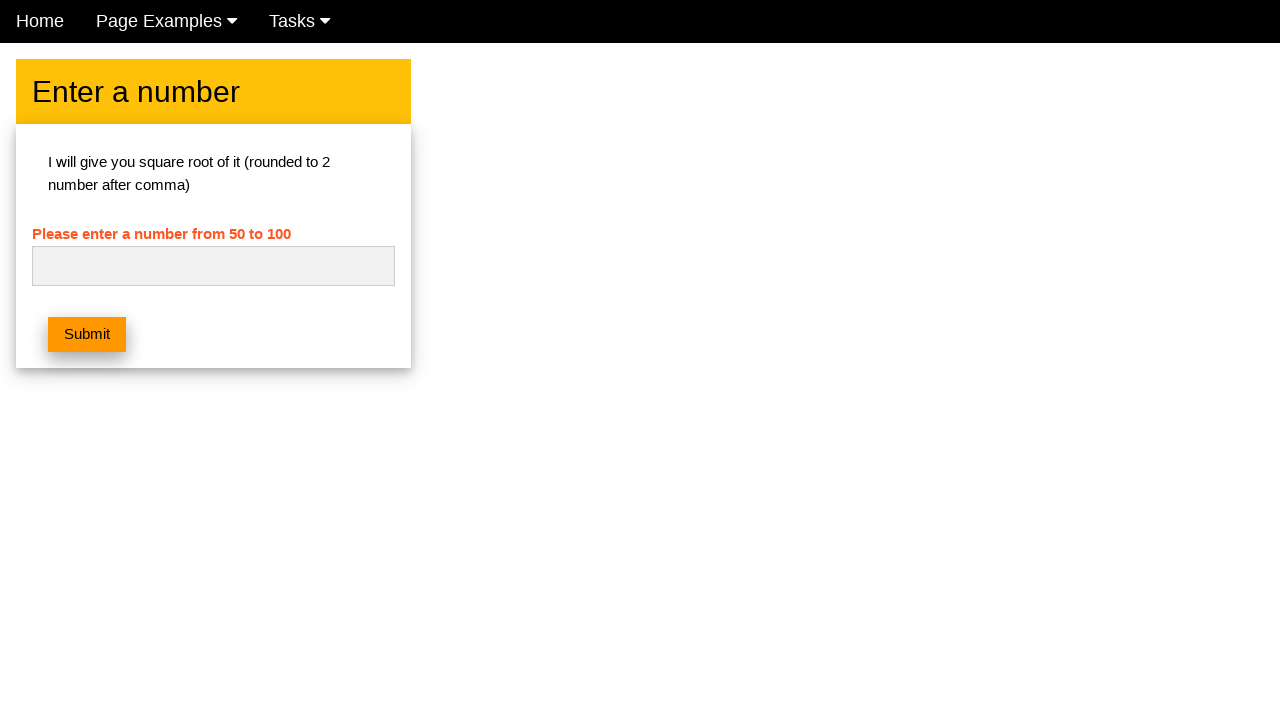

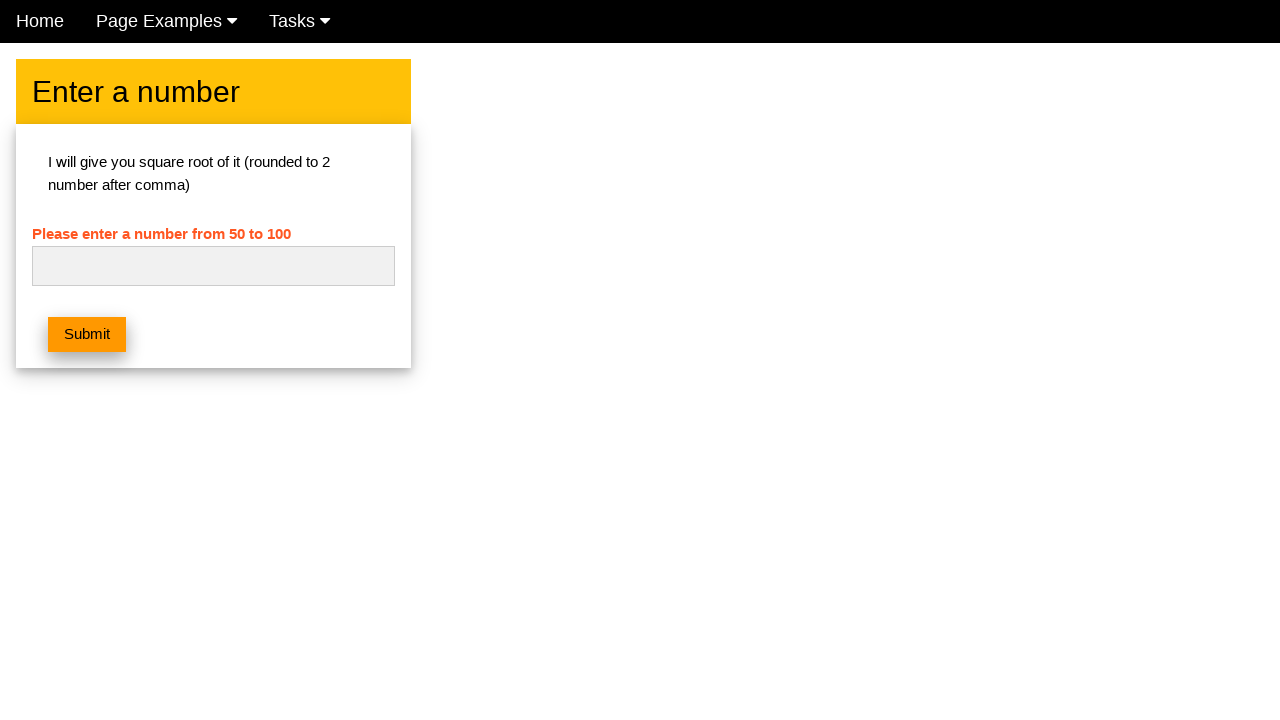